Tests finding a link by partial text (using a calculated mathematical value), clicking it, then filling out a multi-field form with personal information and submitting it.

Starting URL: http://suninjuly.github.io/find_link_text

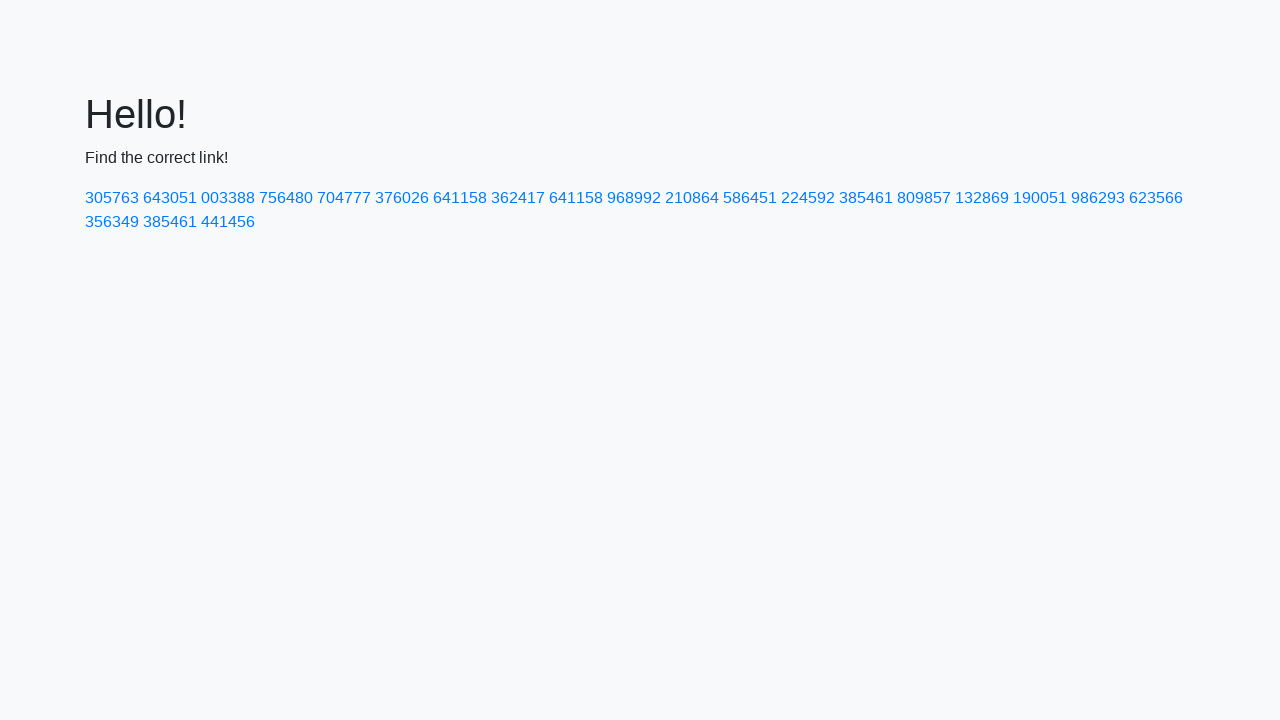

Clicked link with calculated text '224592' at (808, 198) on a:text-is('224592')
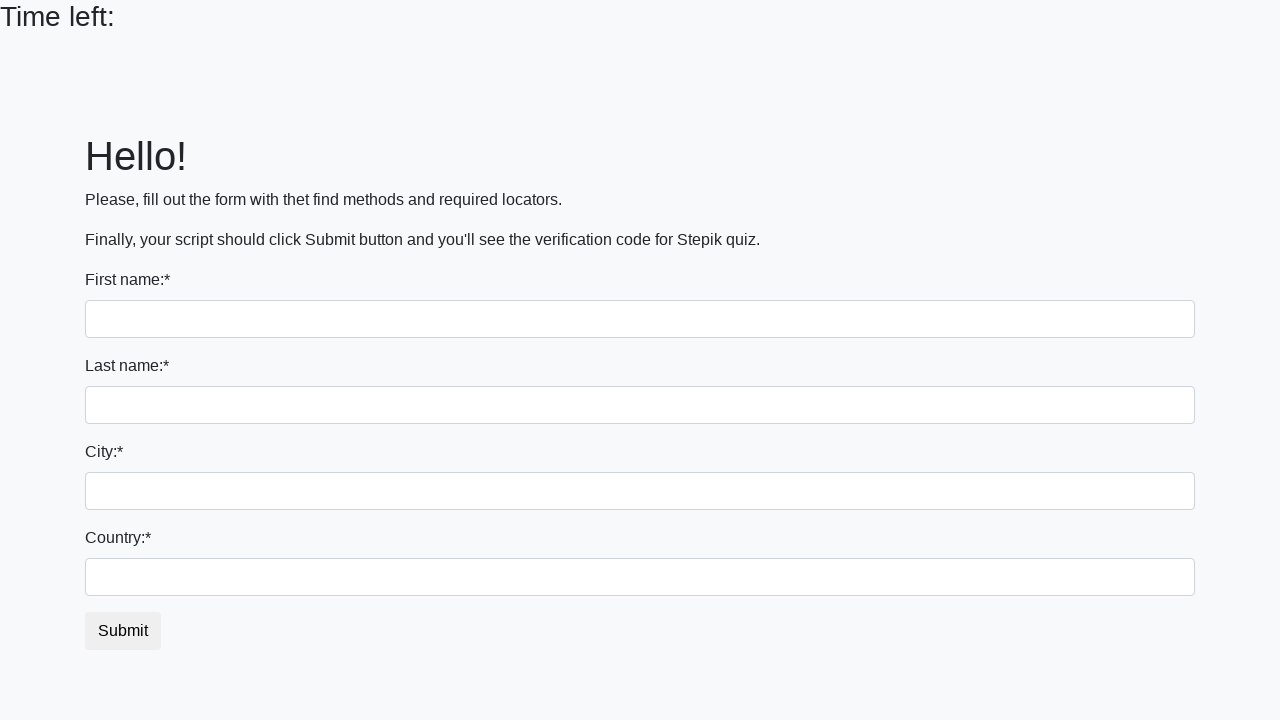

Filled first name field with 'Ivan' on input >> nth=0
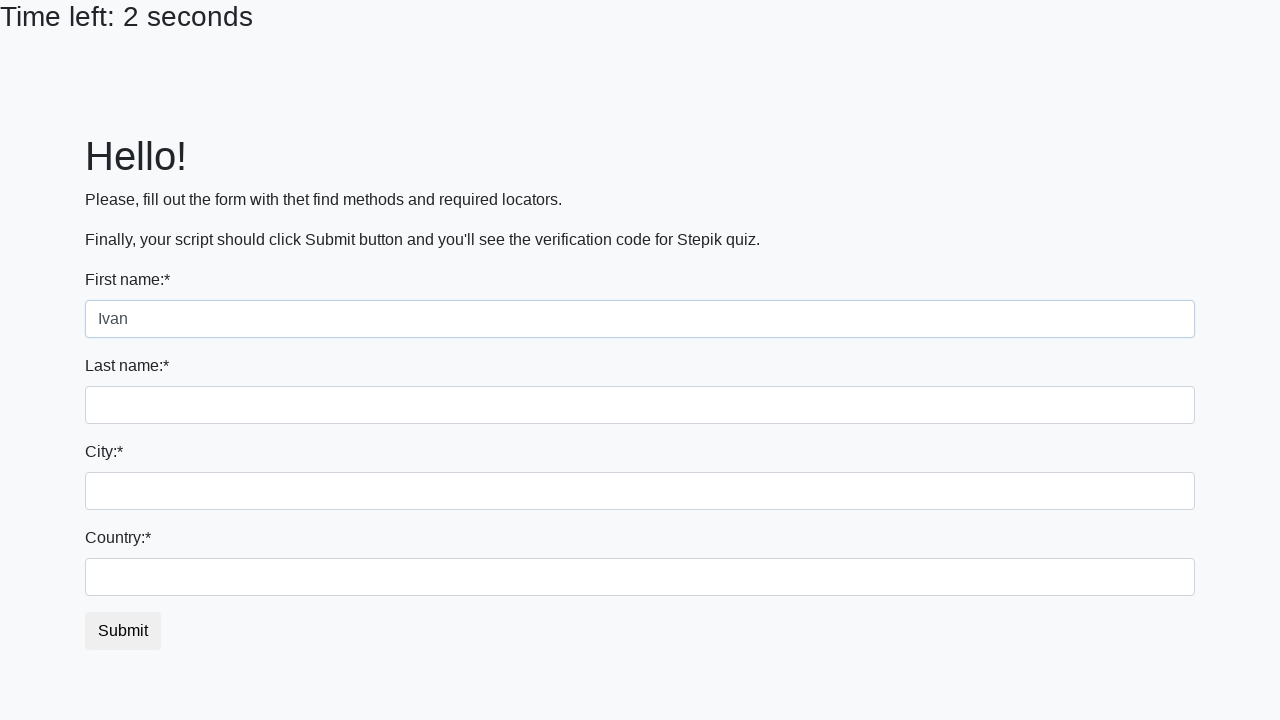

Filled last name field with 'Petrov' on input[name='last_name']
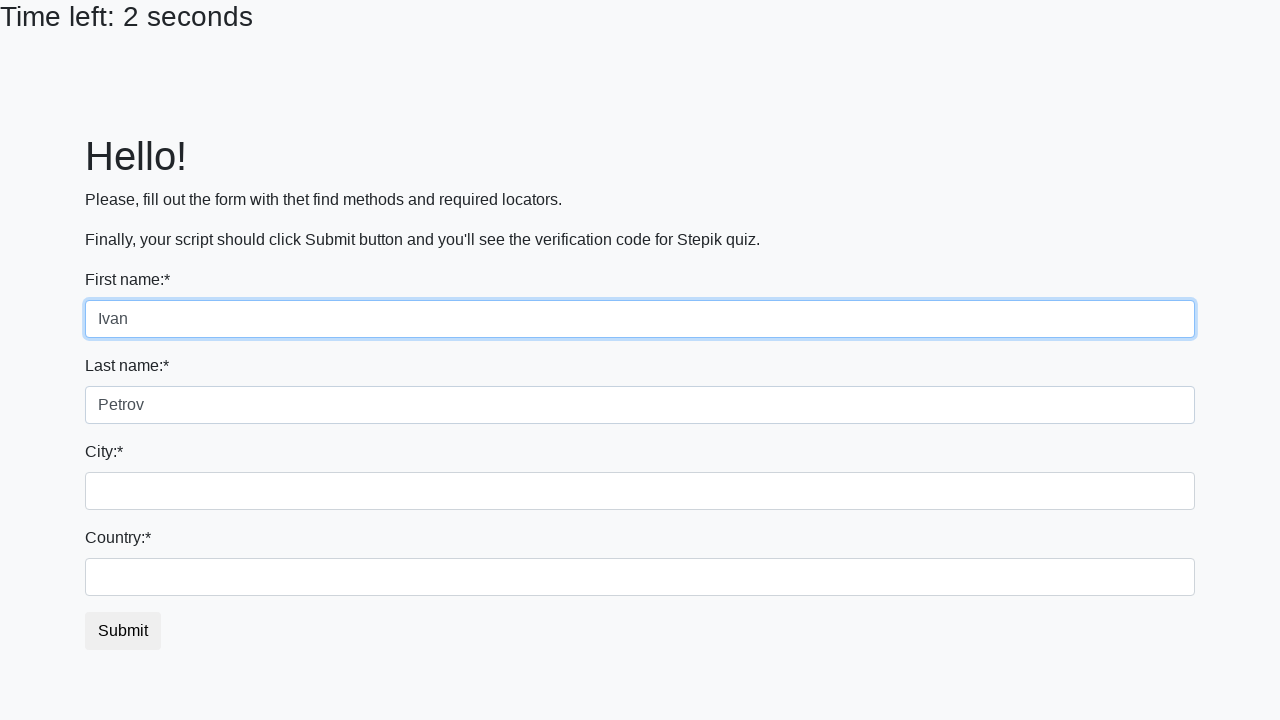

Filled city field with 'Smolensk' on .city
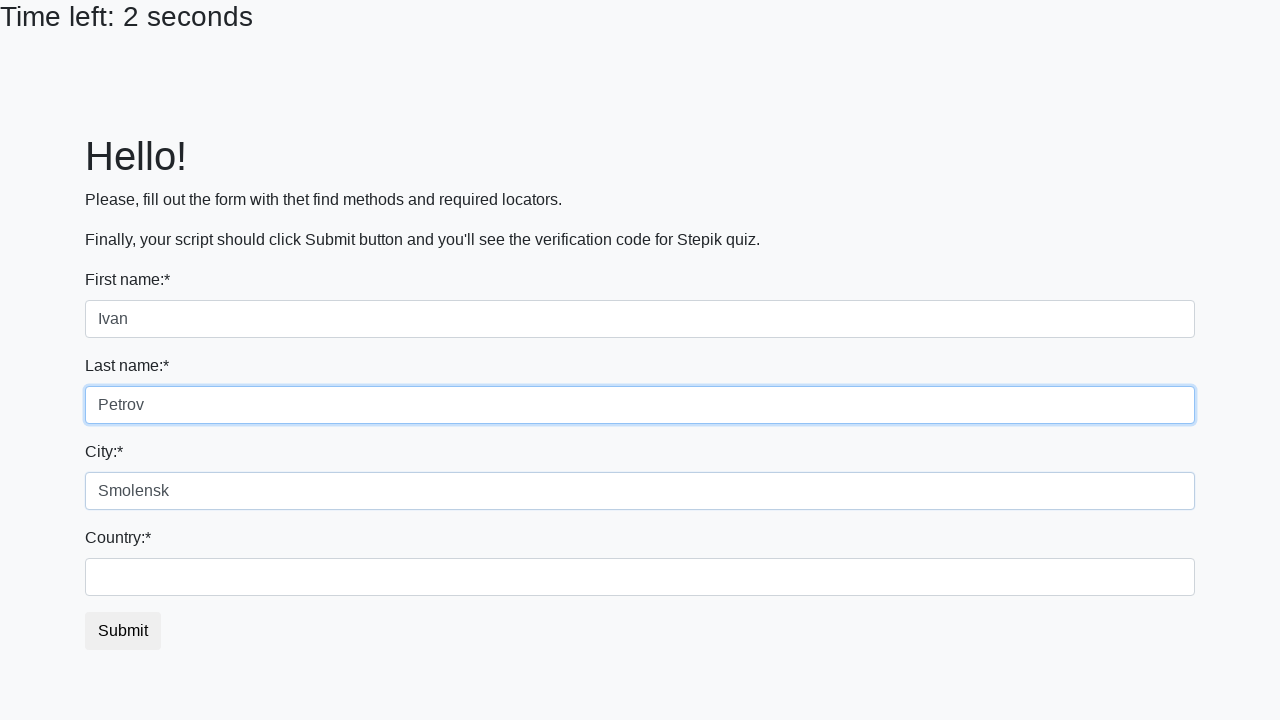

Filled country field with 'Russia' on #country
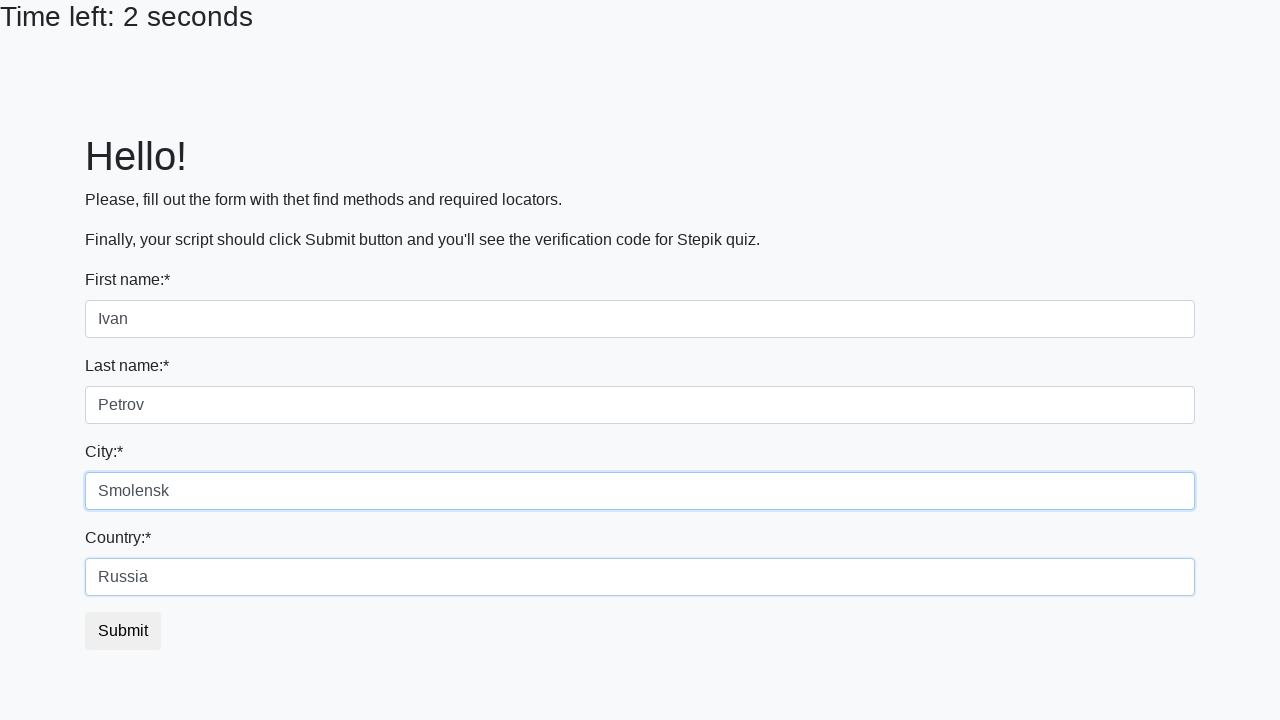

Clicked submit button to submit form at (123, 631) on .btn-default
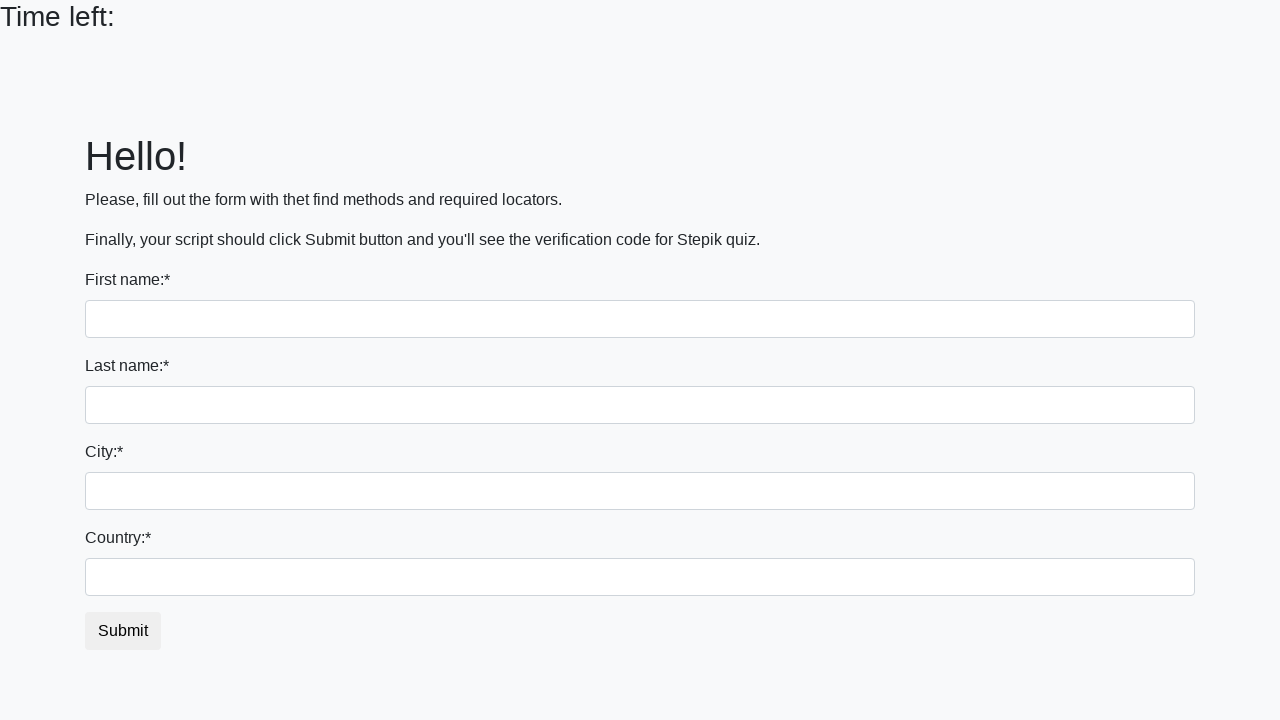

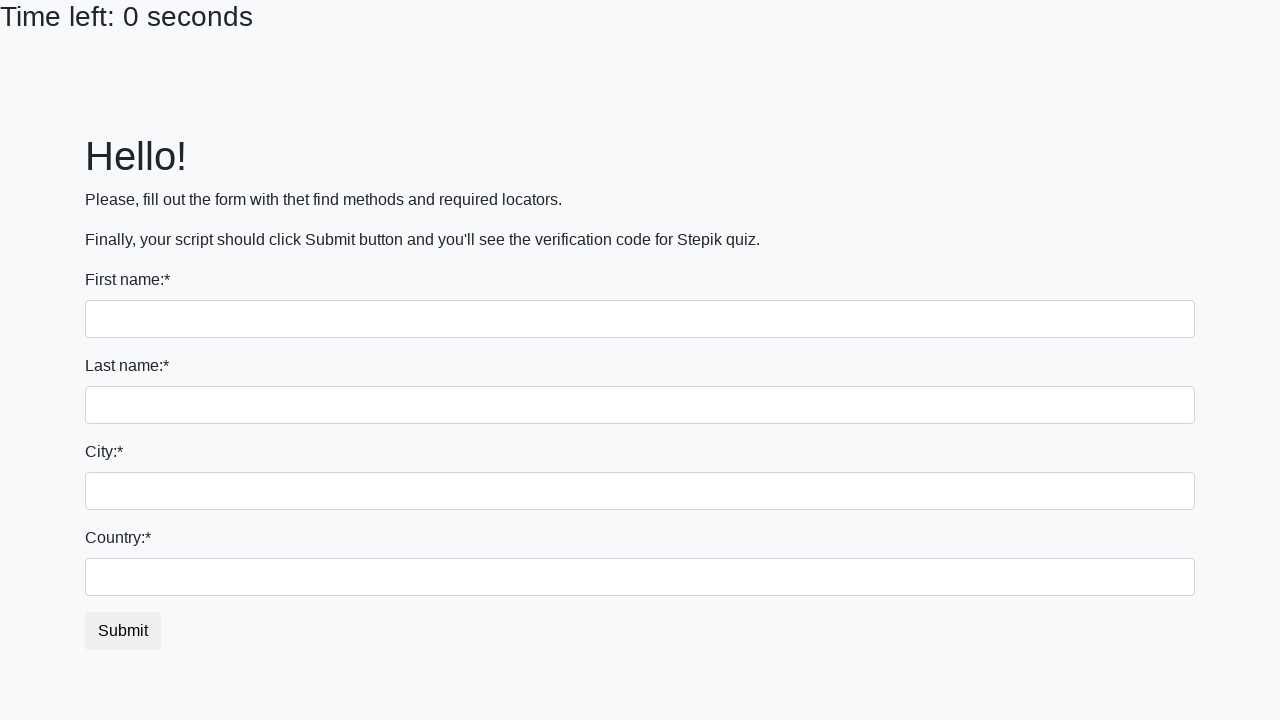